Tests alert popup functionality on Selenium documentation page by clicking the example alert button

Starting URL: https://www.selenium.dev/documentation/webdriver/interactions/alerts/

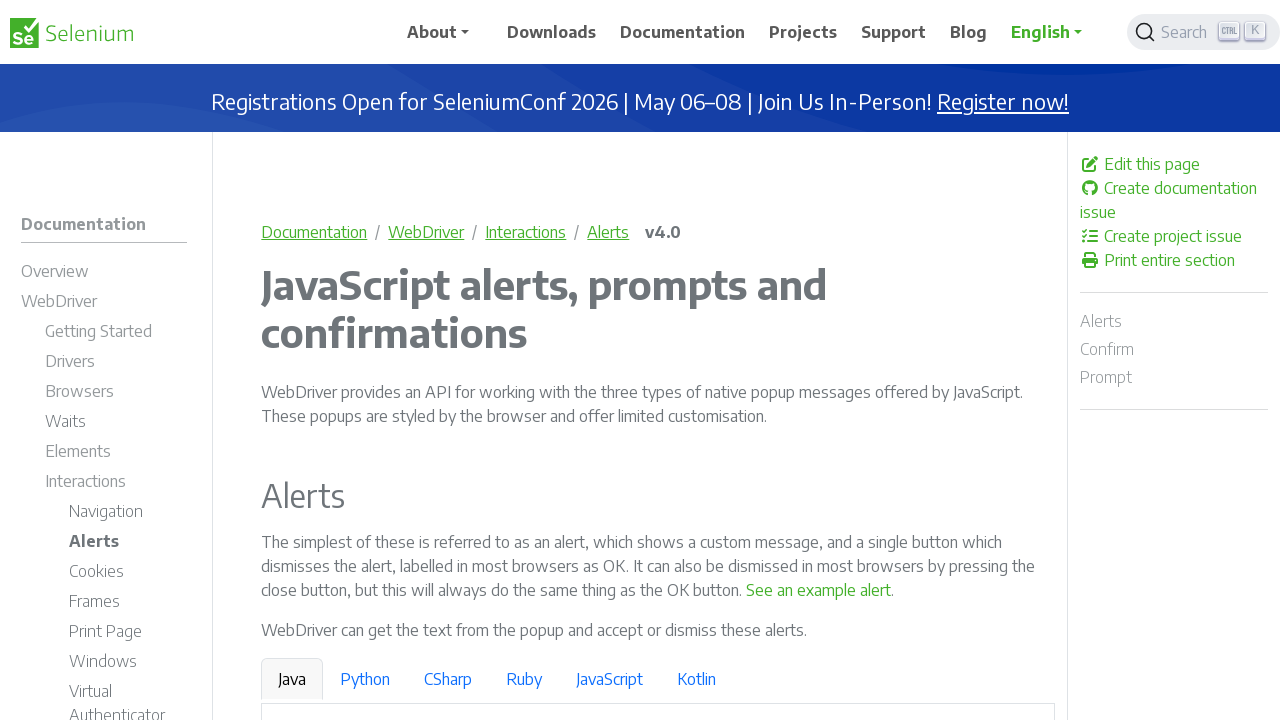

Navigated to Selenium documentation page for alerts
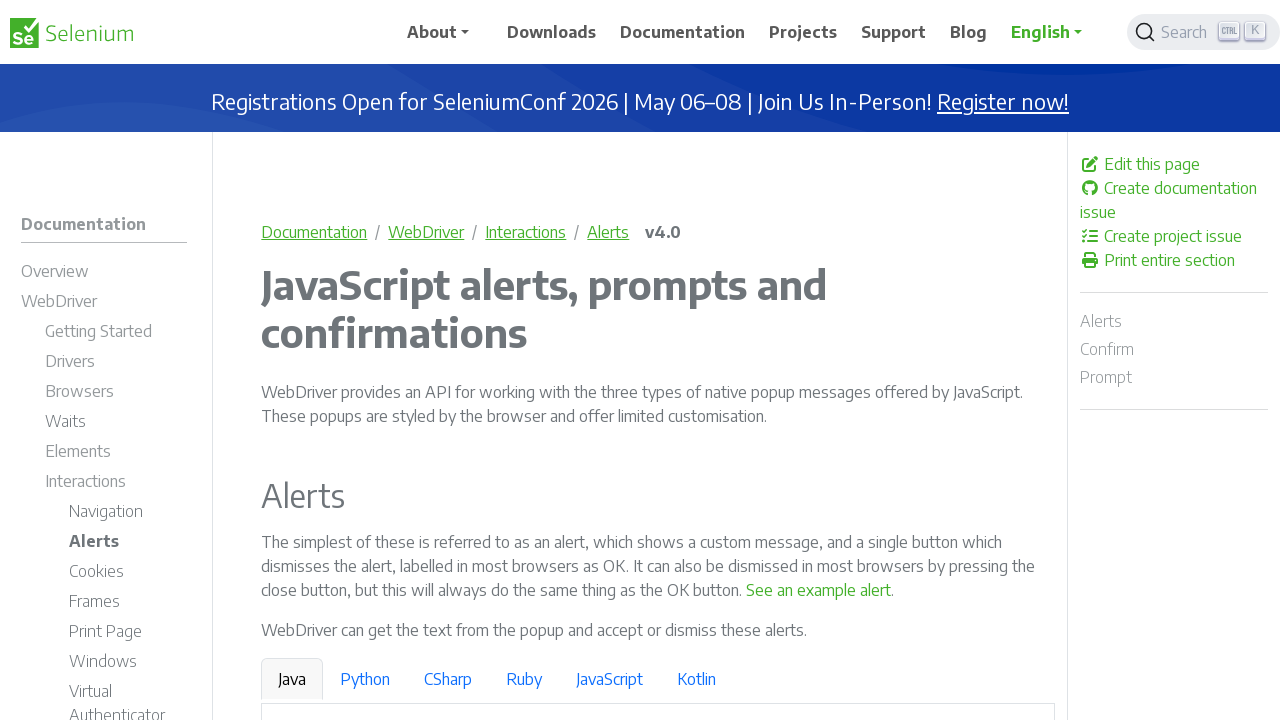

Clicked on 'See an example alert' button to trigger alert popup at (819, 590) on internal:text="See an example alert"s
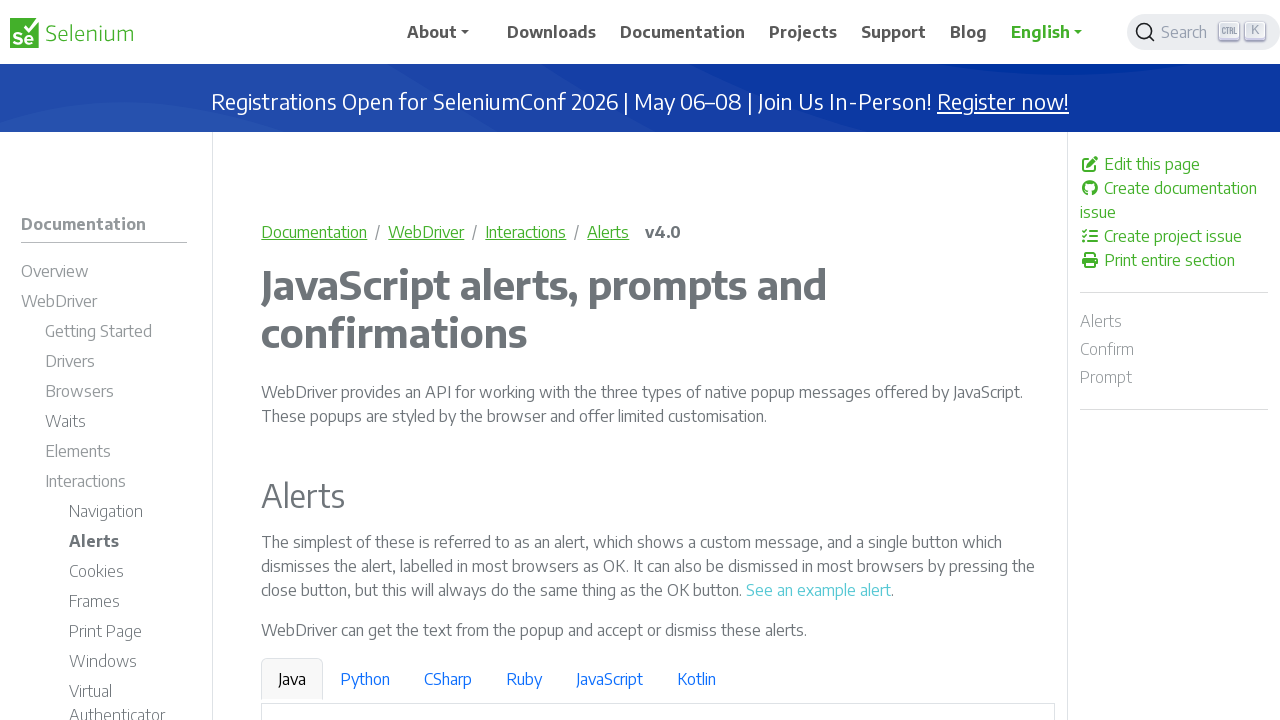

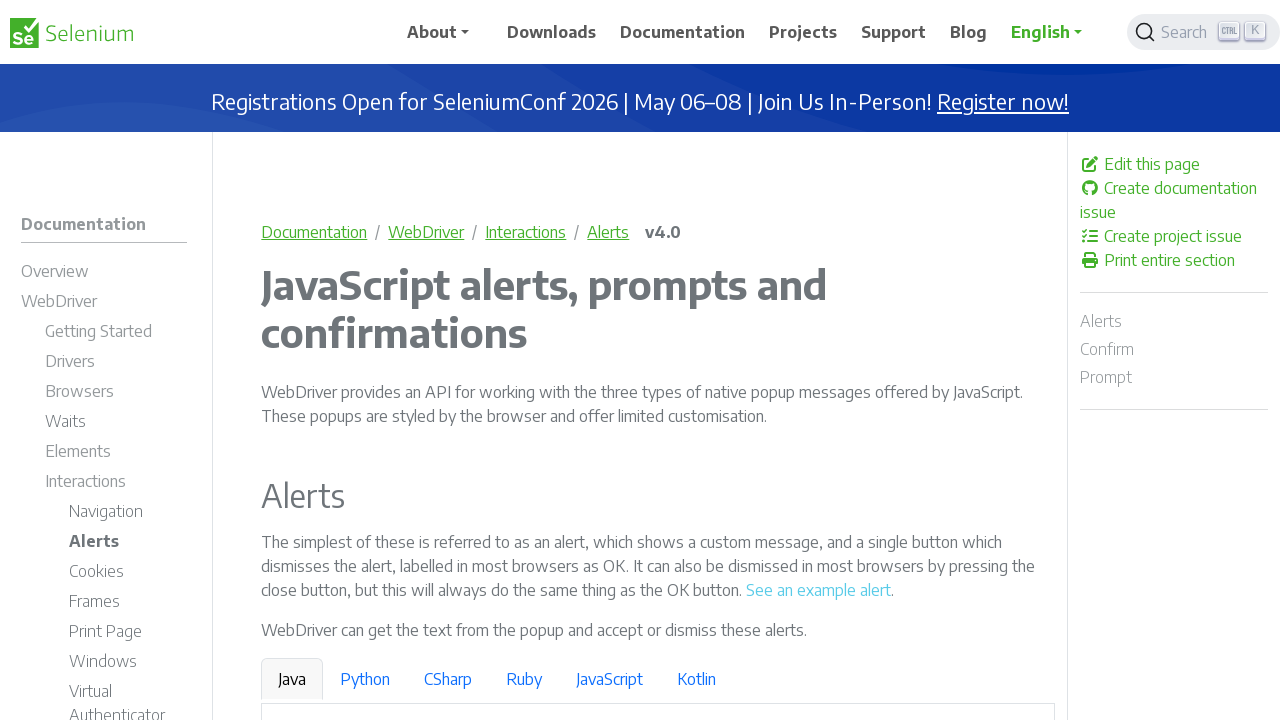